Tests Python.org search functionality by entering "pycon" in the search box and submitting the form

Starting URL: http://www.python.org

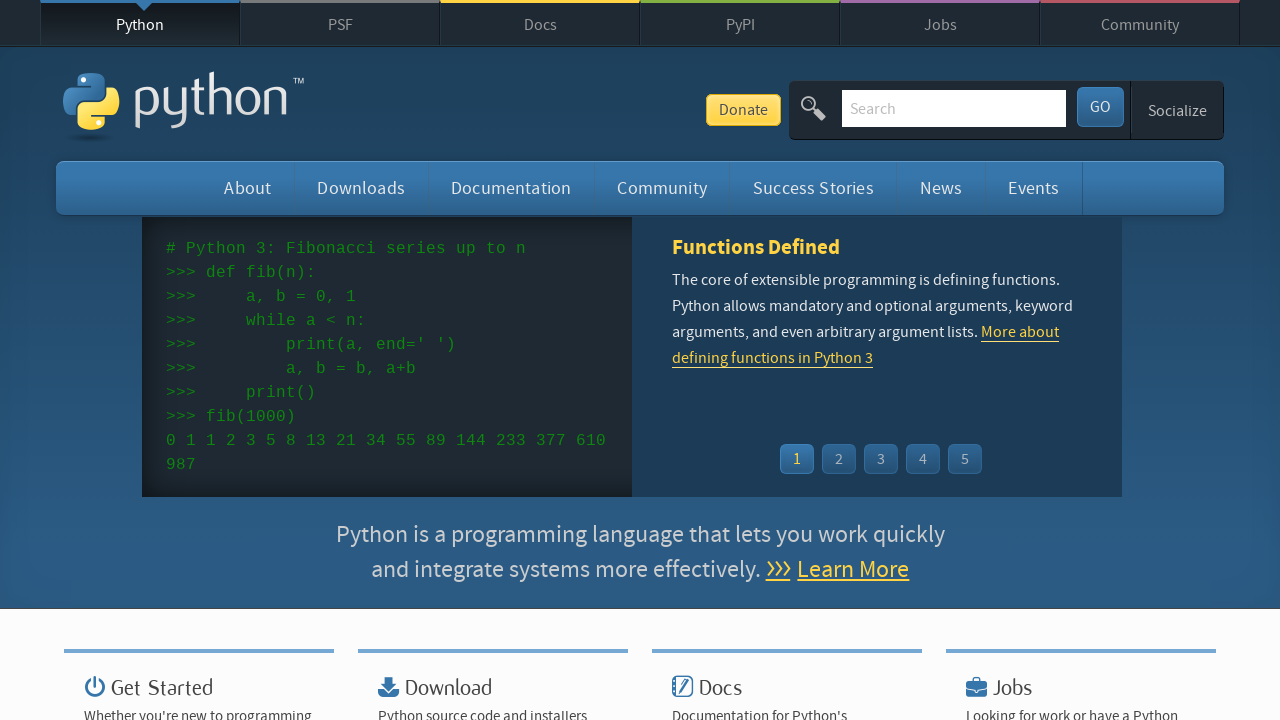

Filled search box with 'pycon' on input[name='q']
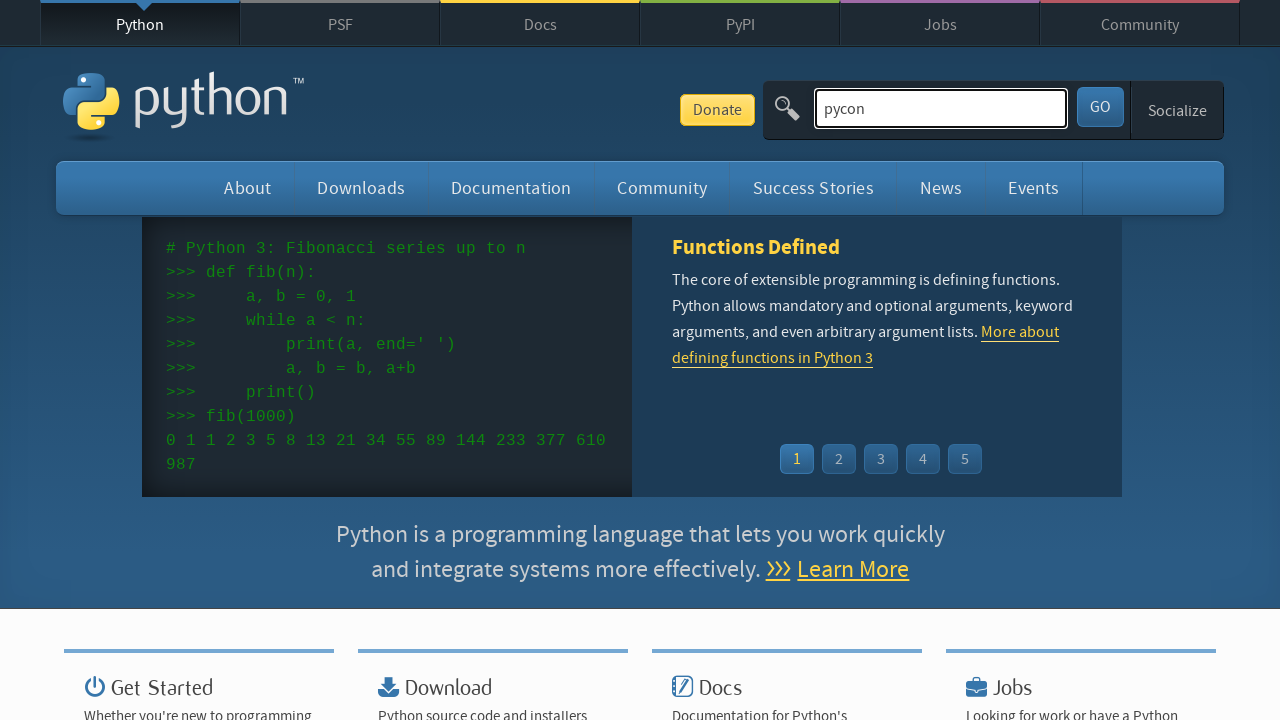

Pressed Enter to submit search form on input[name='q']
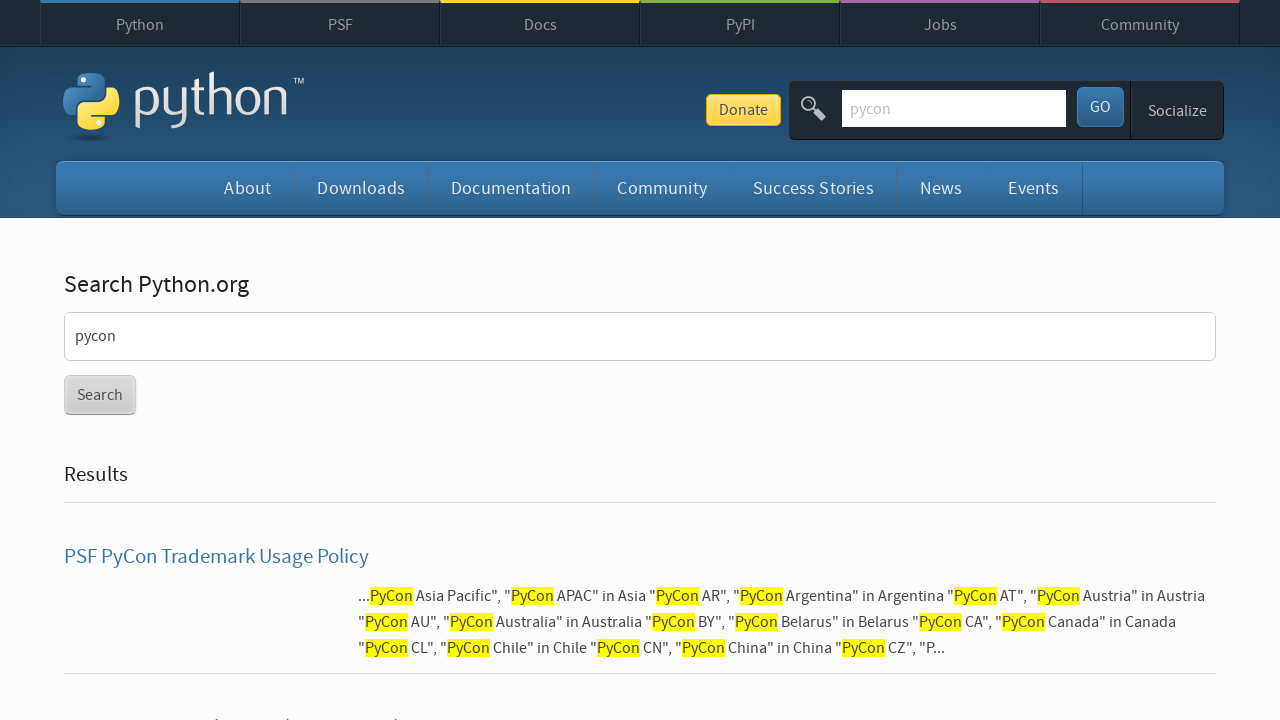

Waited for network to become idle and search results to load
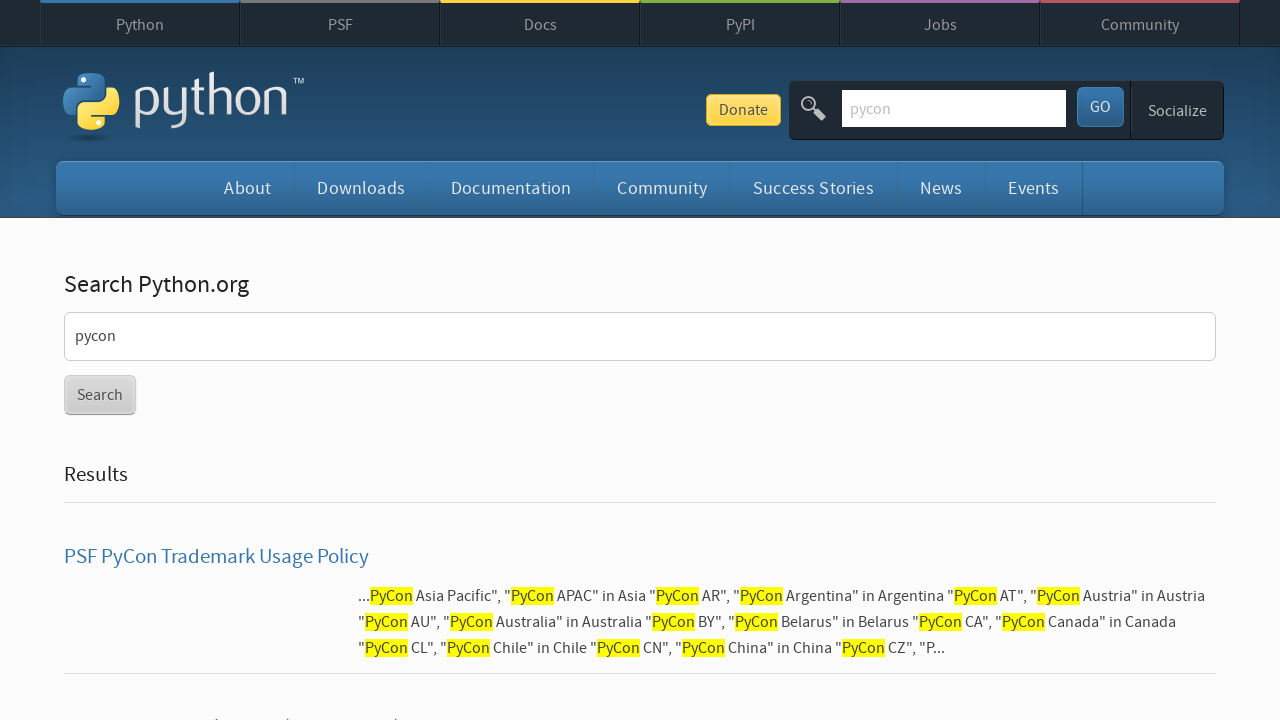

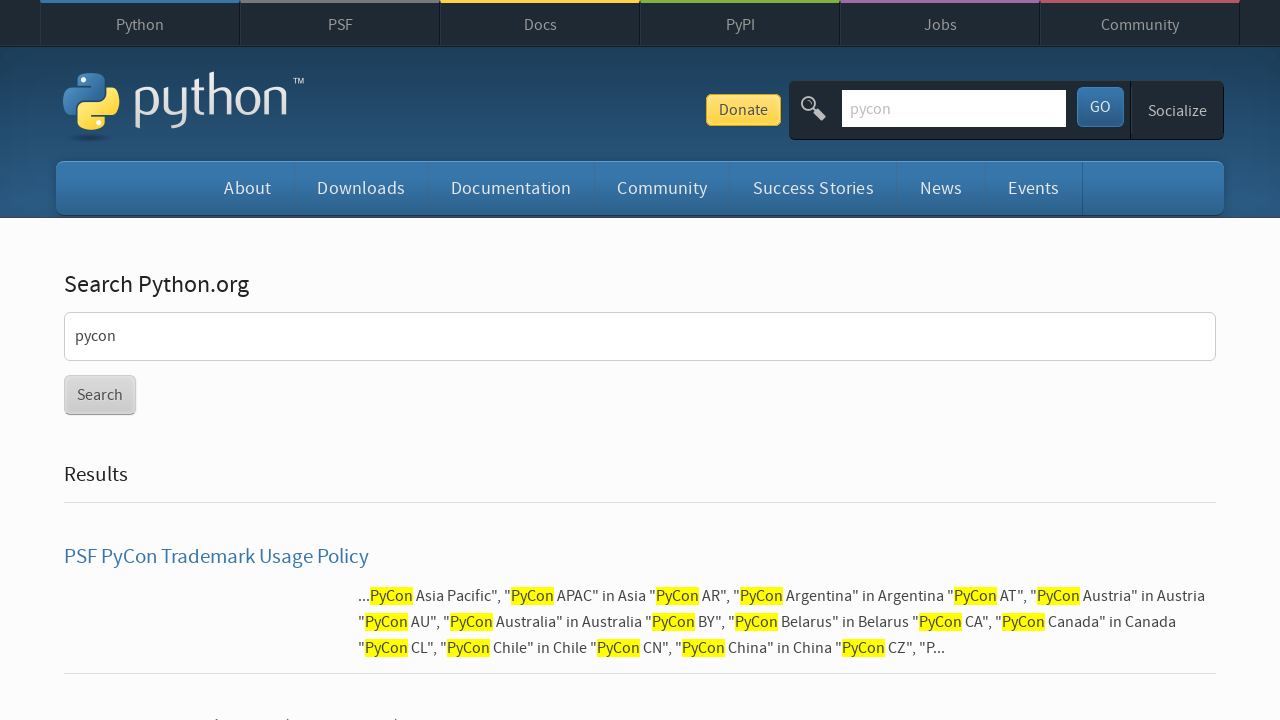